Navigates to a Wix site and clicks on the All Products tab to verify the page loads correctly

Starting URL: https://kamenkaksk.wixsite.com/wwes-13-1

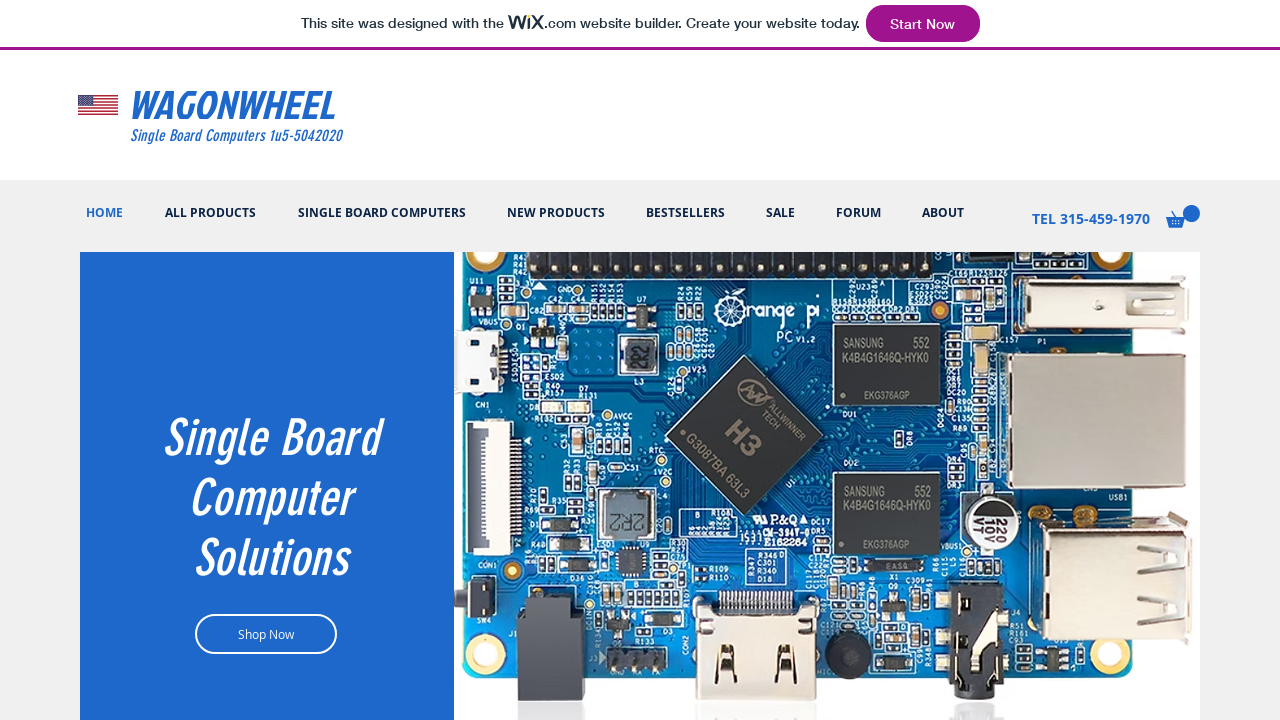

Navigated to Wix site at https://kamenkaksk.wixsite.com/wwes-13-1
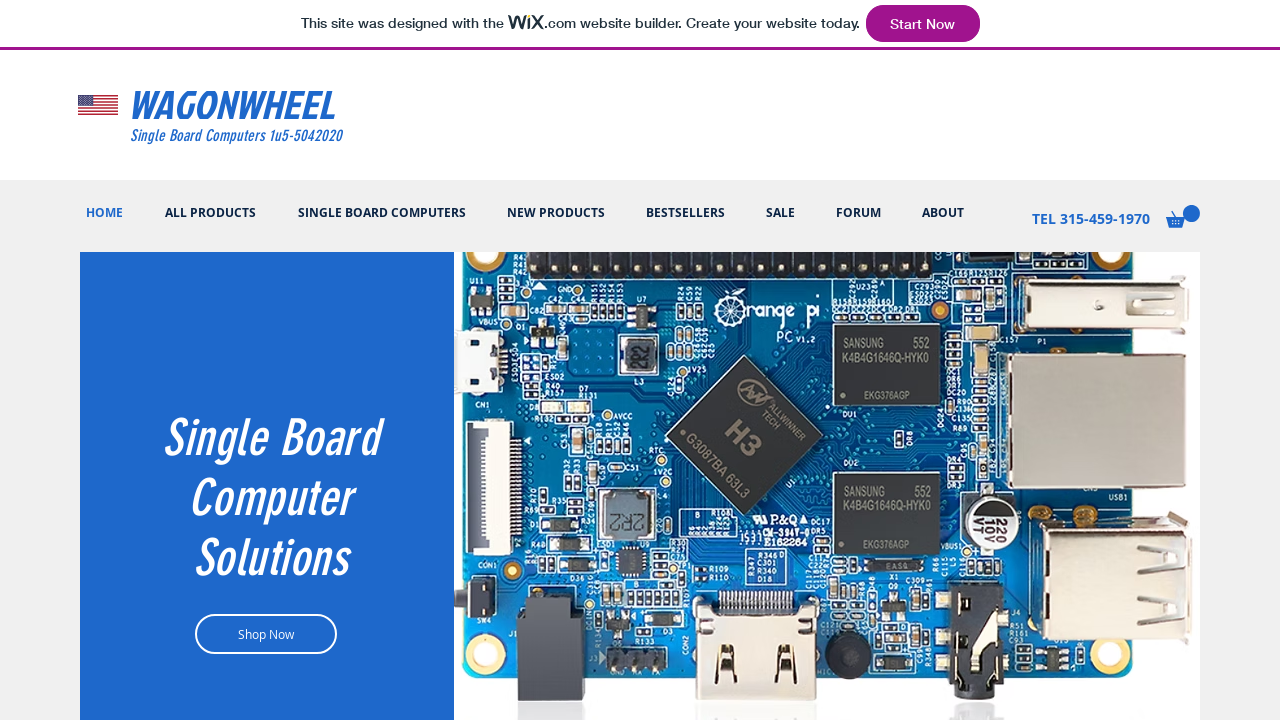

Clicked on the All Products tab at (210, 213) on //*[@id="comp-jcfv4kob1label"]
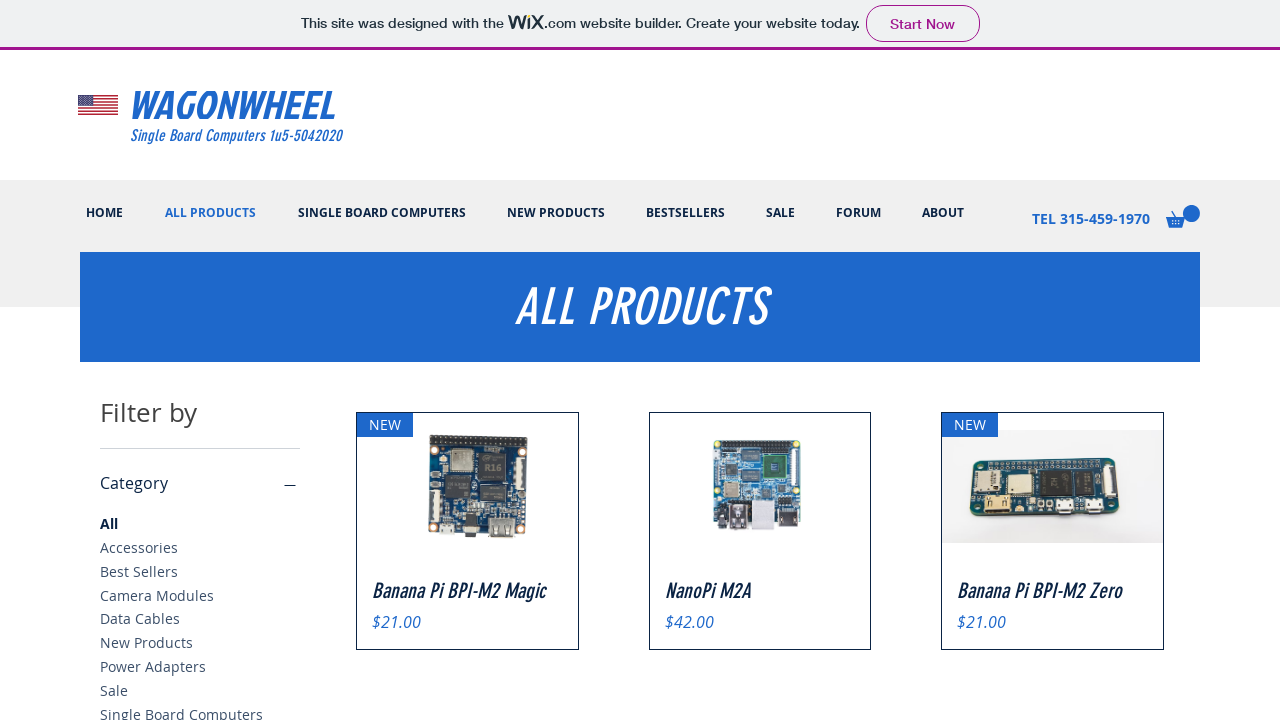

Waited 2000ms for page to load
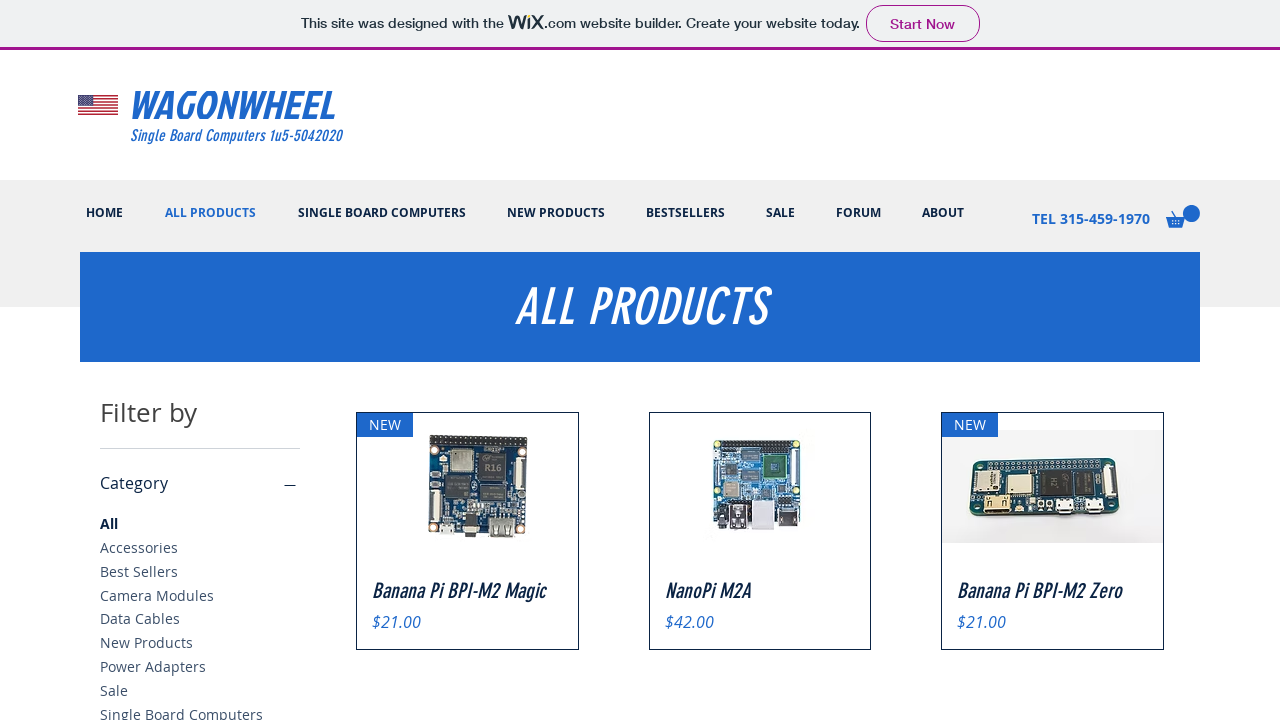

Verified page title is not None
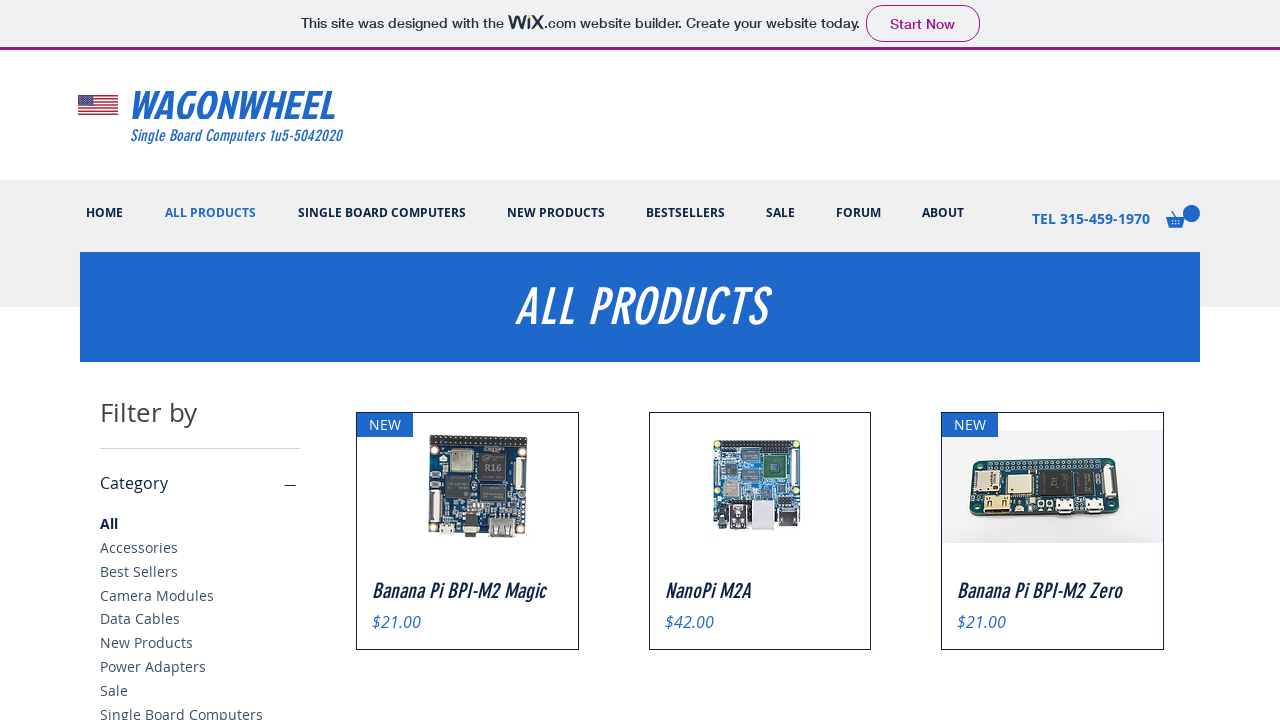

Verified page title matches expected value 'ALL PRODUCTS | WWES-13 v.1.0'
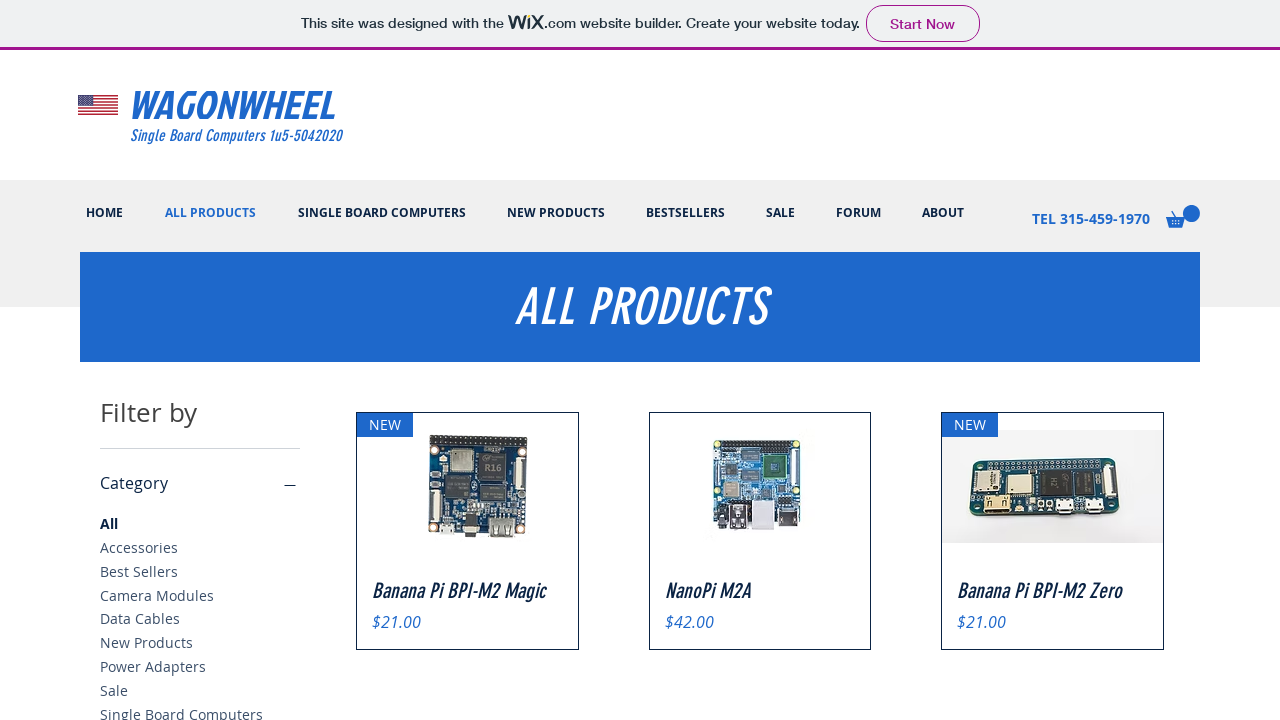

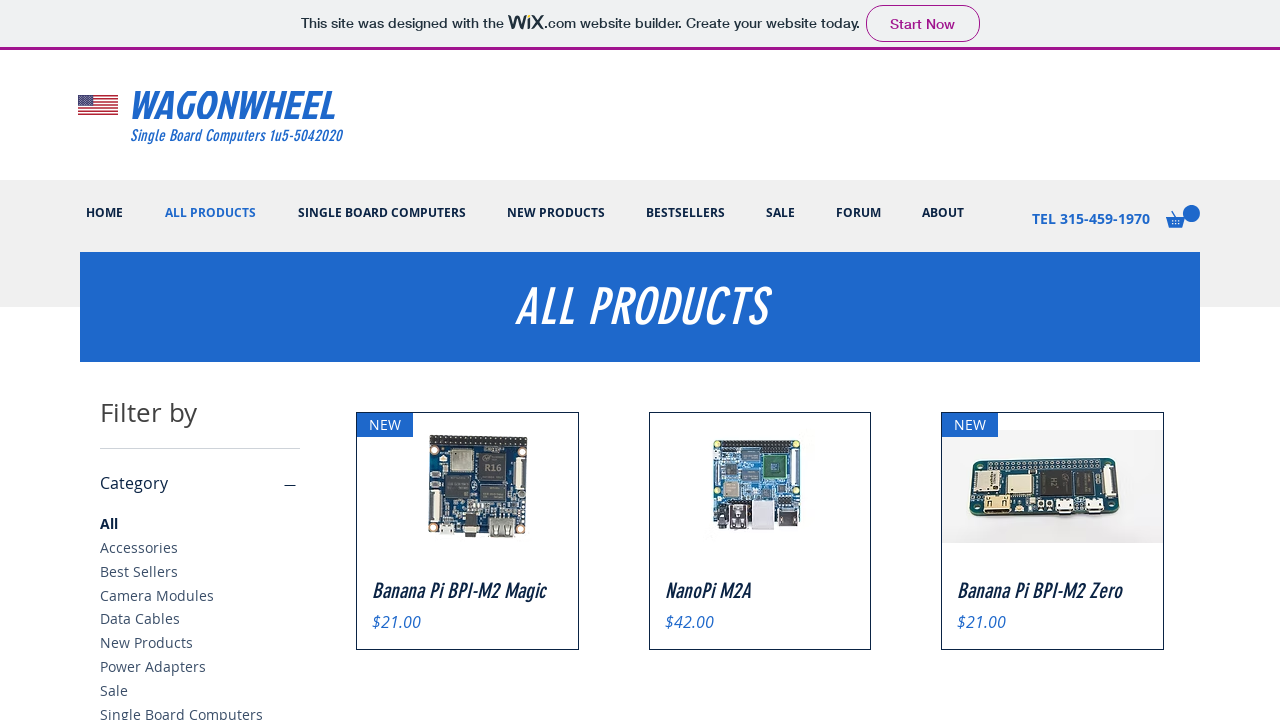